Tests that registration with all empty fields is rejected

Starting URL: https://davi-vert.vercel.app/index.html

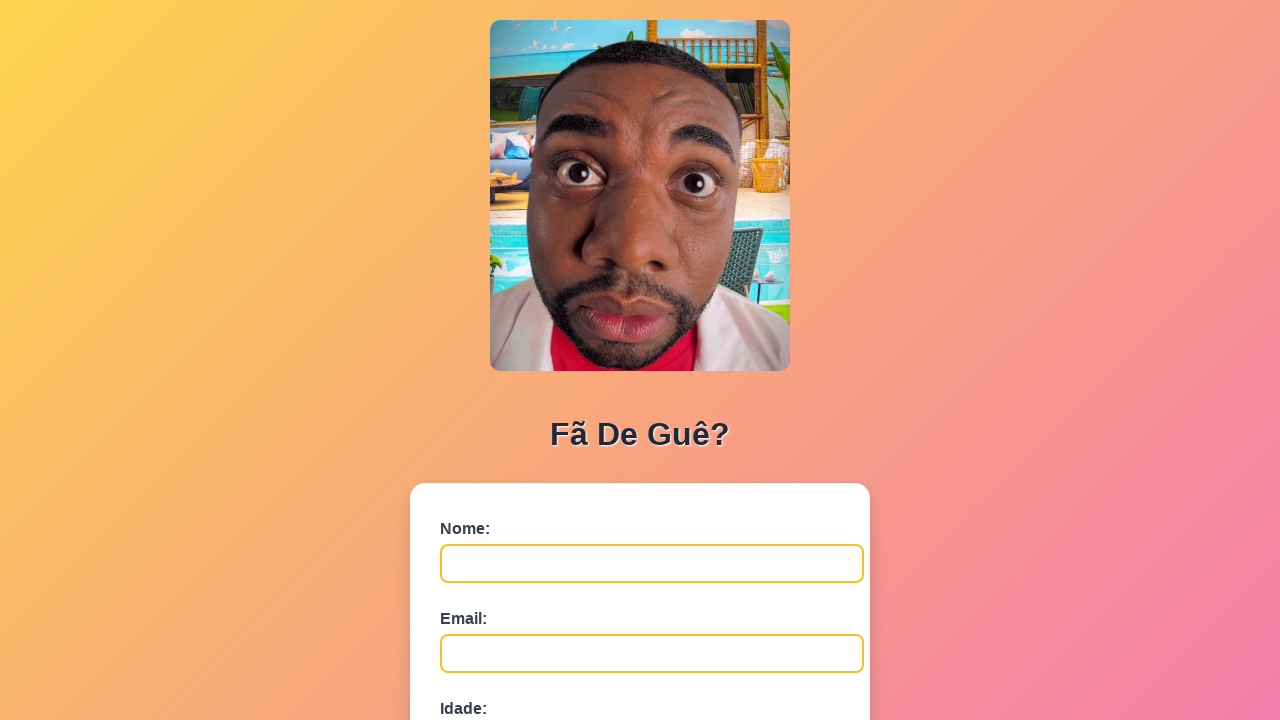

Navigated to registration page
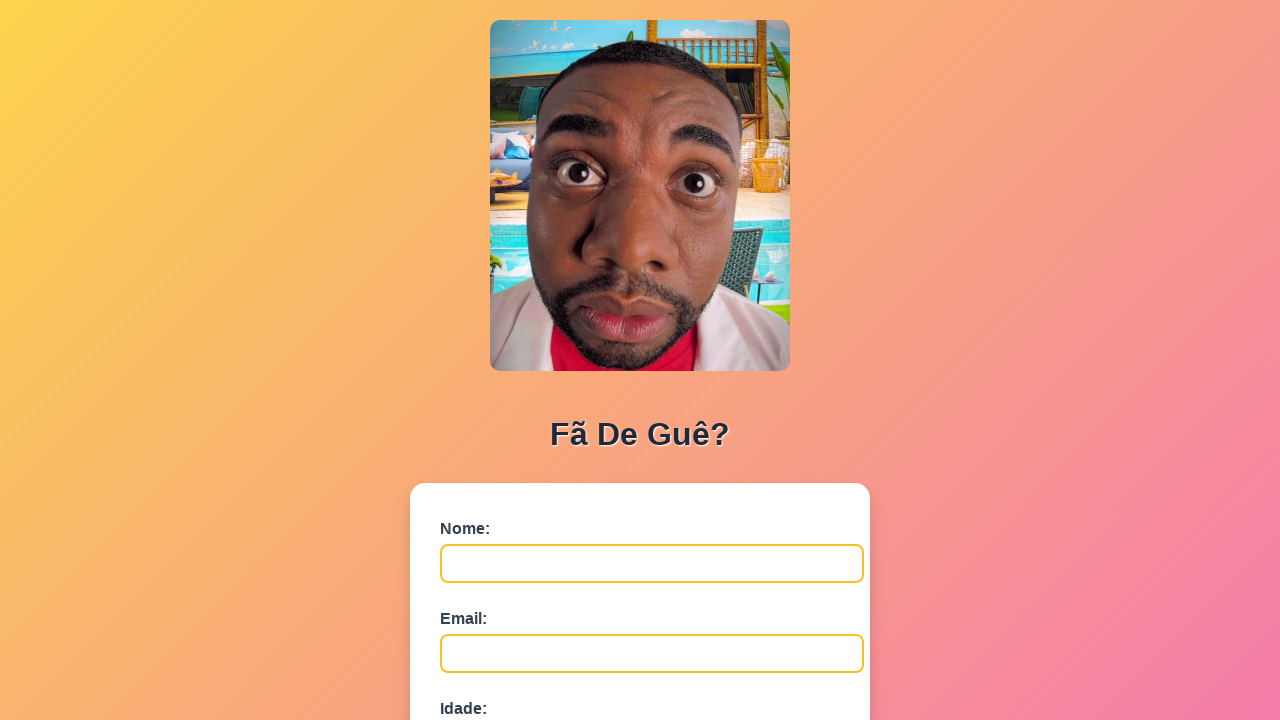

Cleared localStorage
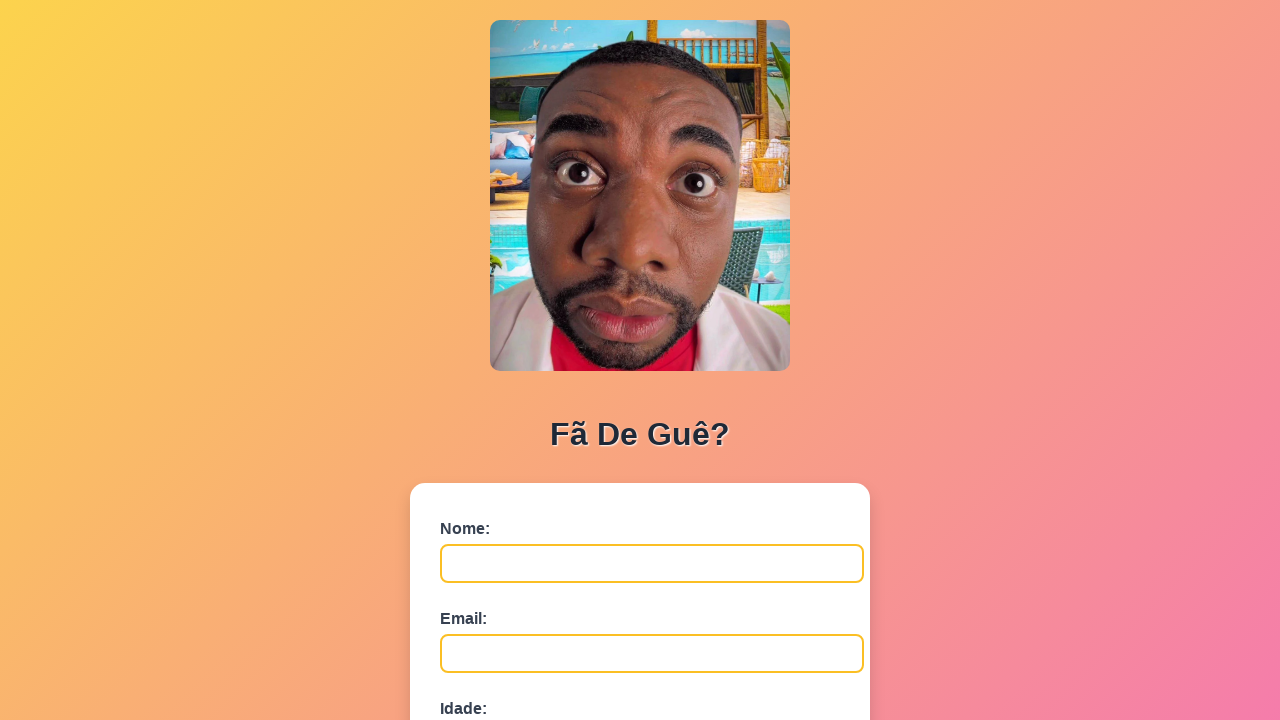

Cleared nome field on #nome
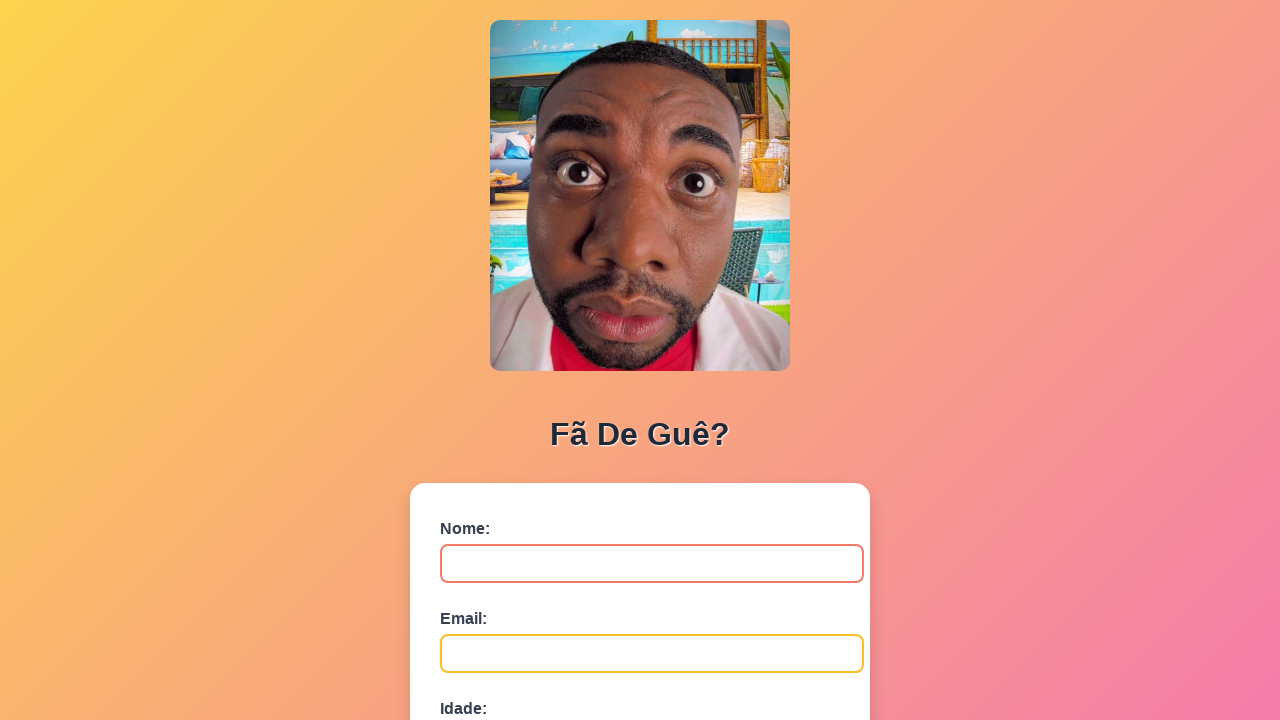

Cleared email field on #email
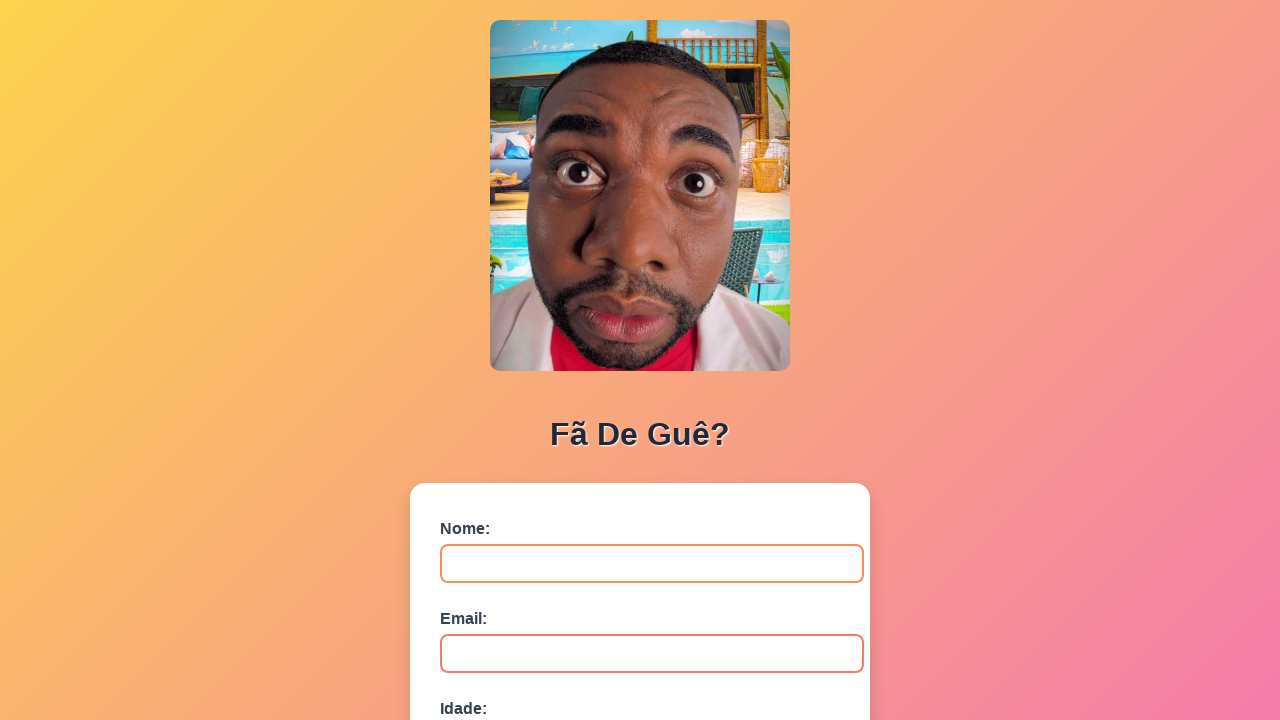

Cleared idade field on #idade
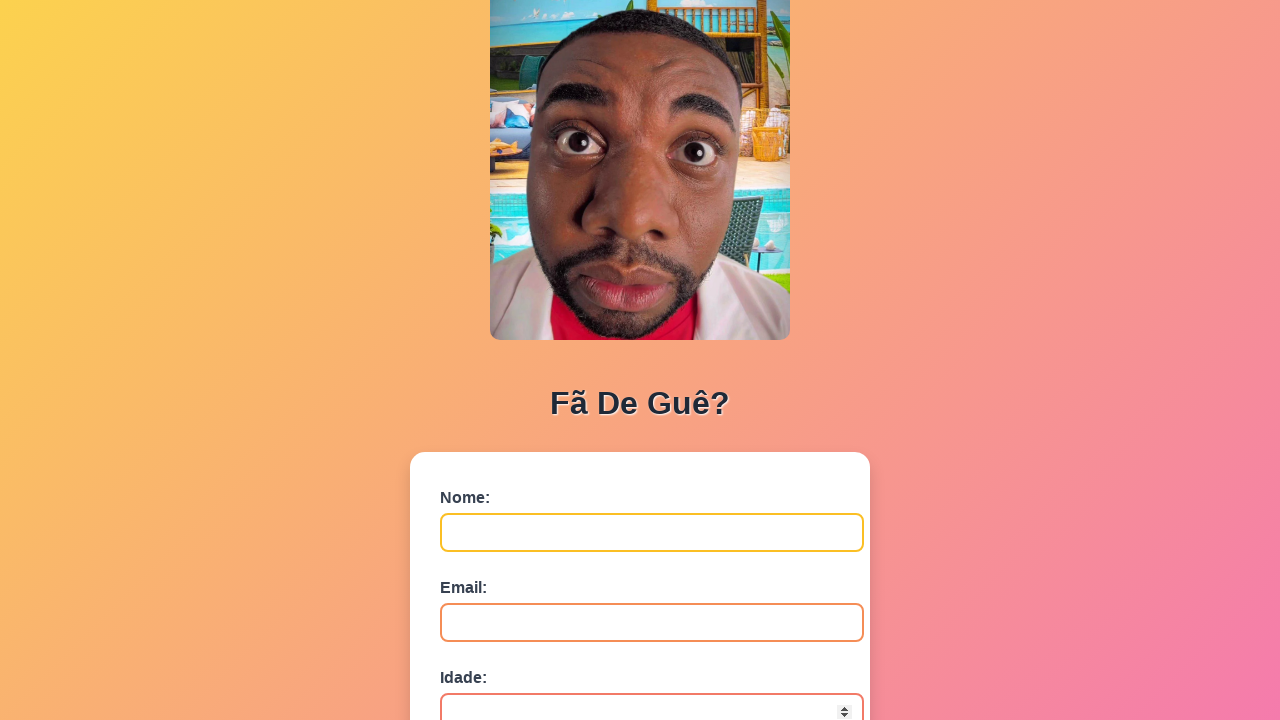

Clicked submit button with all empty fields at (490, 569) on button[type='submit']
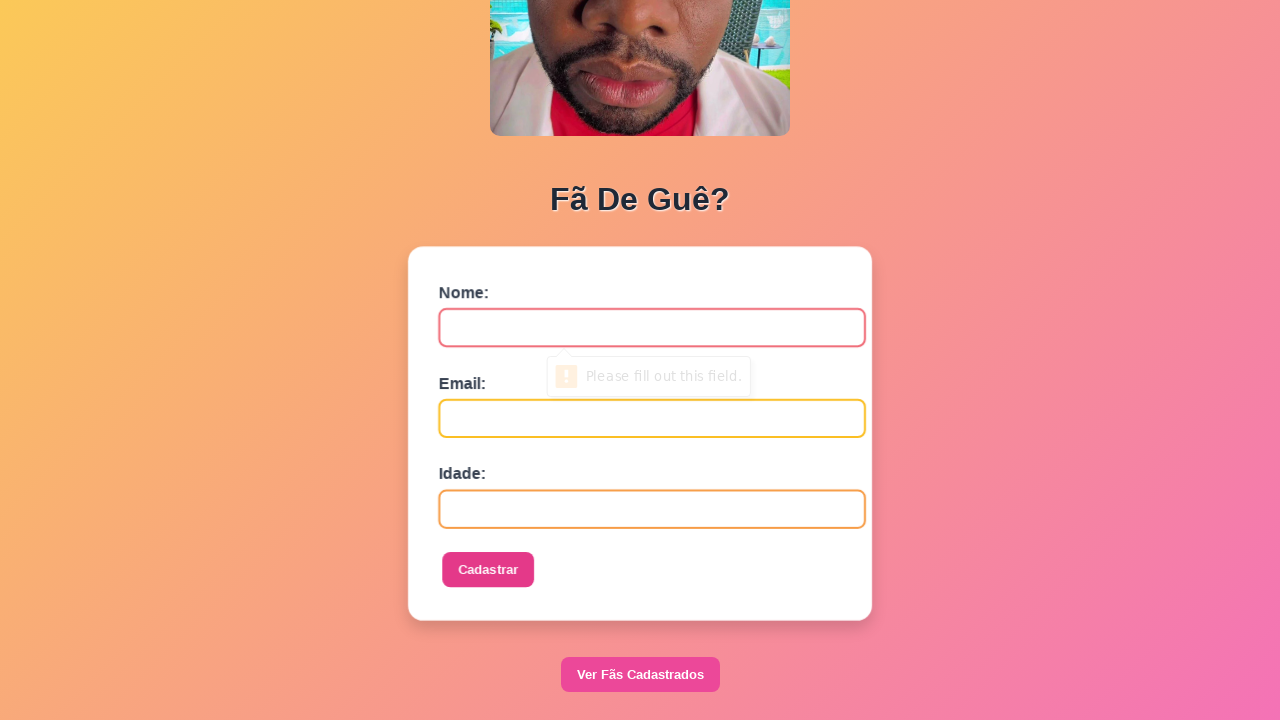

Set up dialog handler to accept alerts
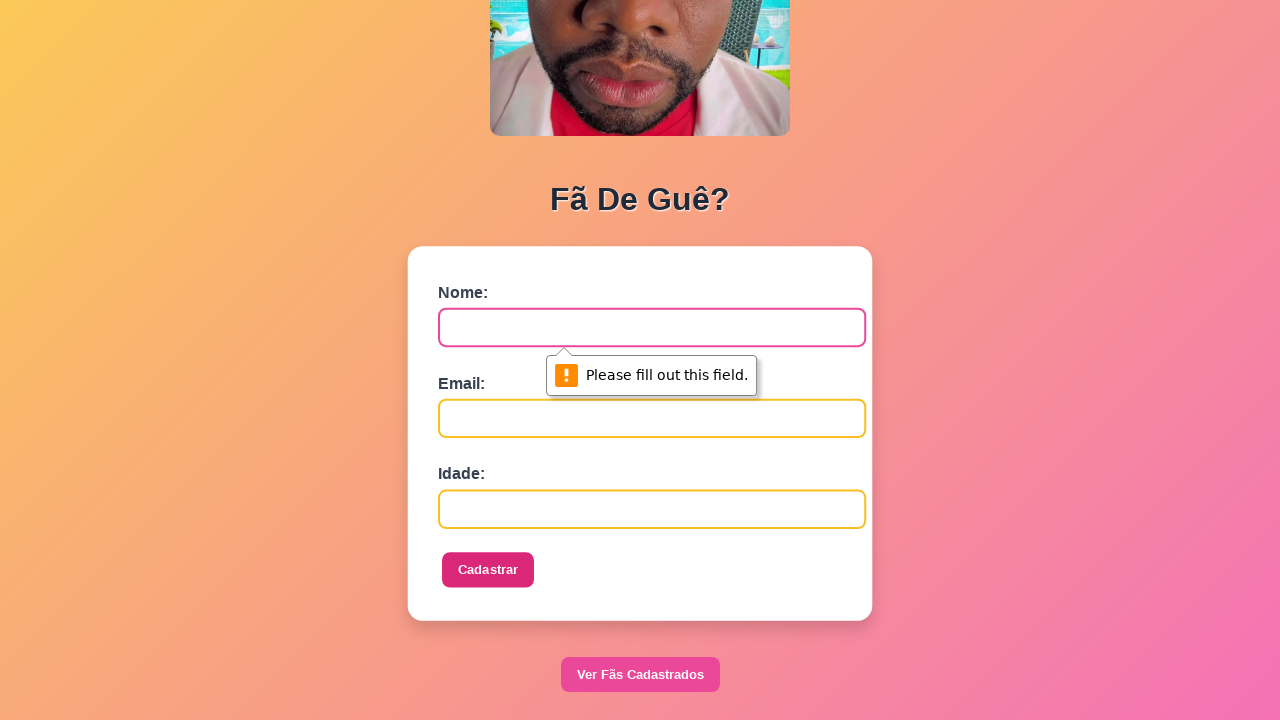

Waited 500ms for dialog to appear and be handled
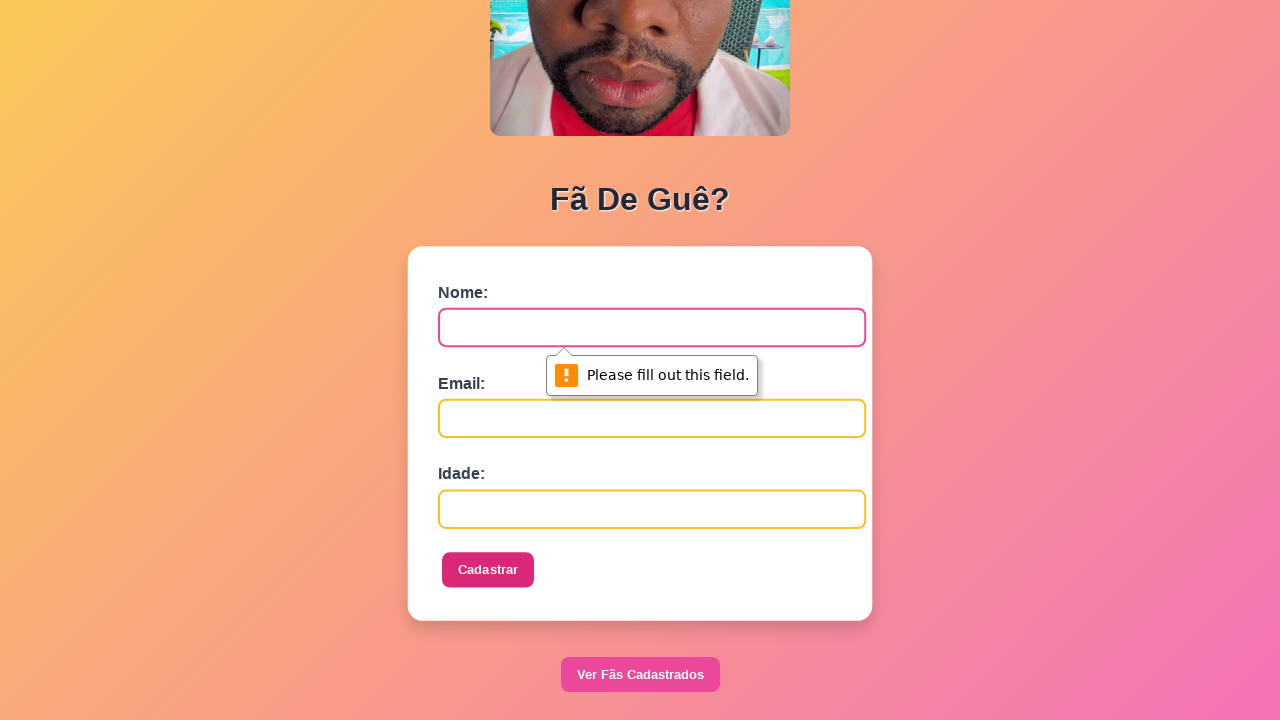

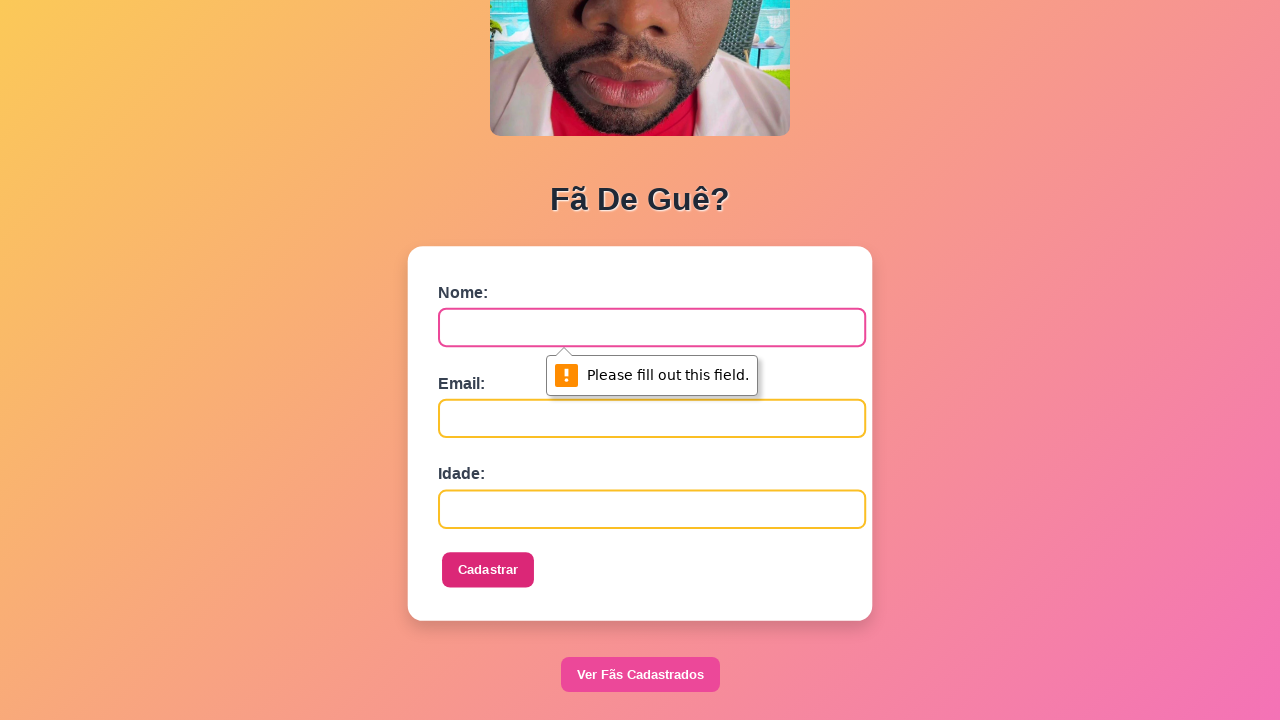